Negative test with name containing only spaces to verify validation

Starting URL: https://docs.google.com/forms/d/e/1FAIpQLScVG7idLWR8sxNQygSnLuhehUNVFti0FnVviWCSjDh-JNhsMA/viewform

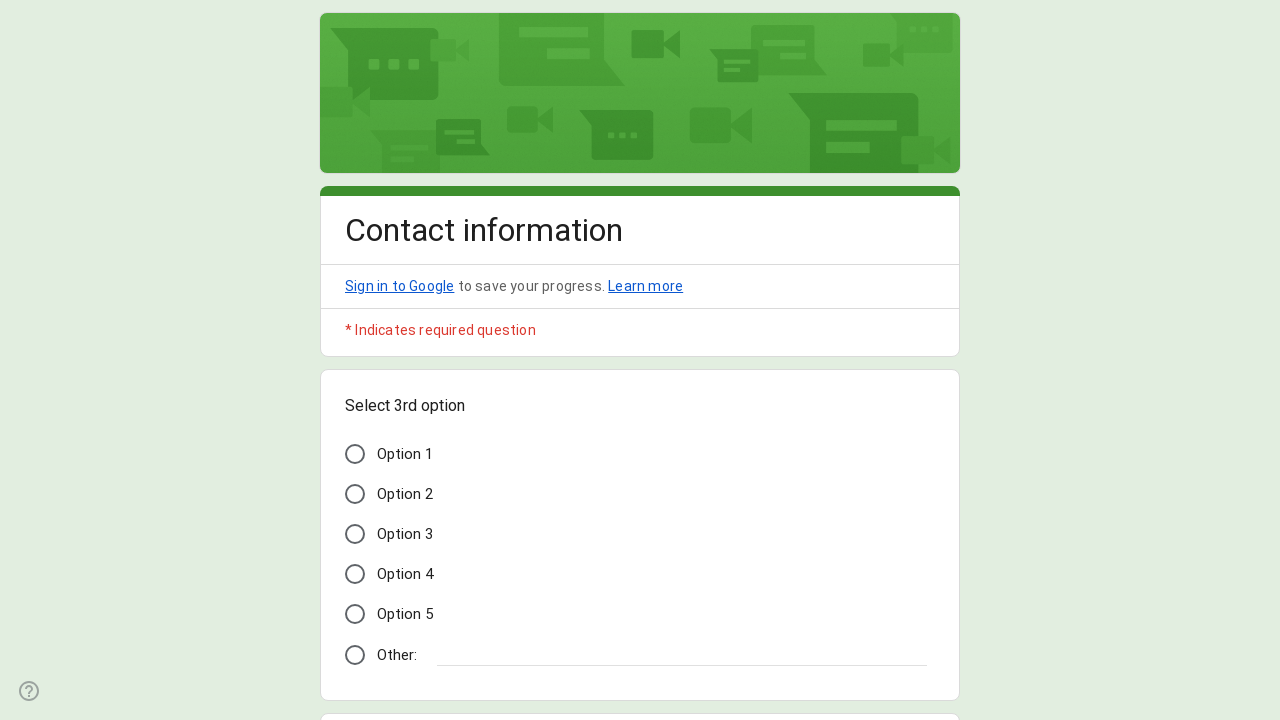

Form loaded and selector #mG61Hd is visible
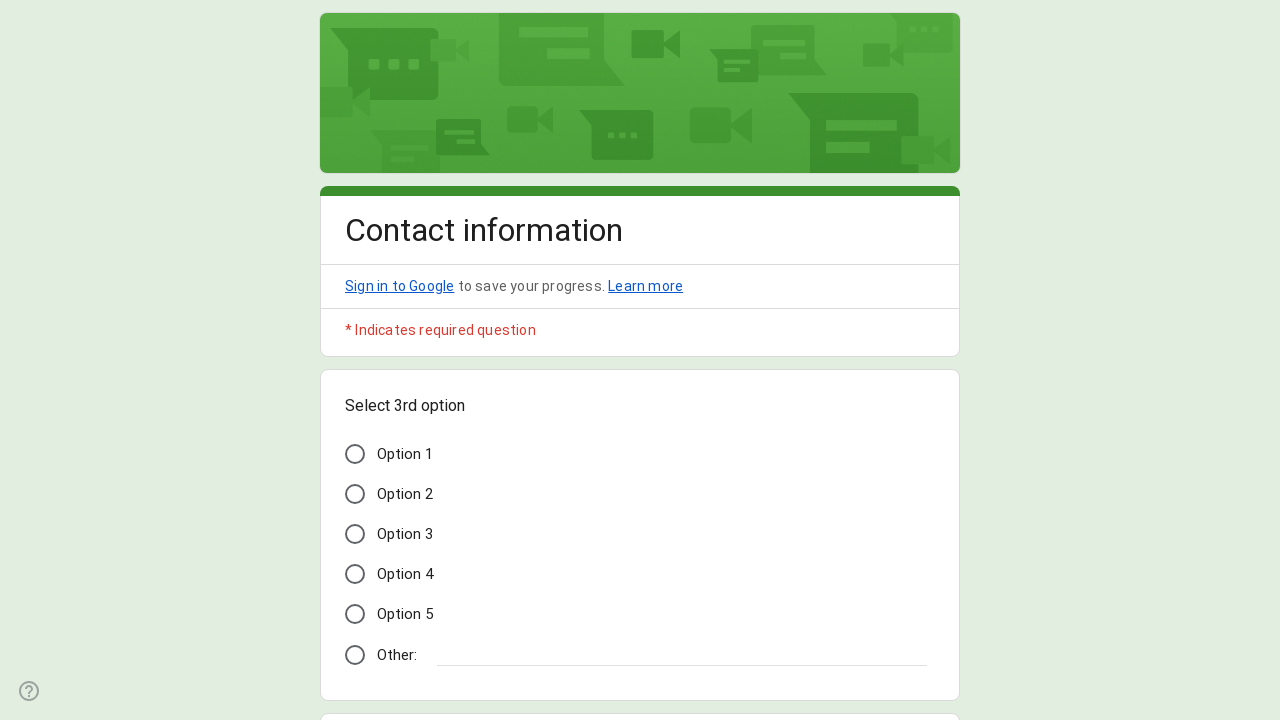

Filled name field with only spaces to test validation on xpath=//*[@id='mG61Hd']/div[2]/div/div[2]/div[2]/div/div/div[2]/div/div[1]/div/d
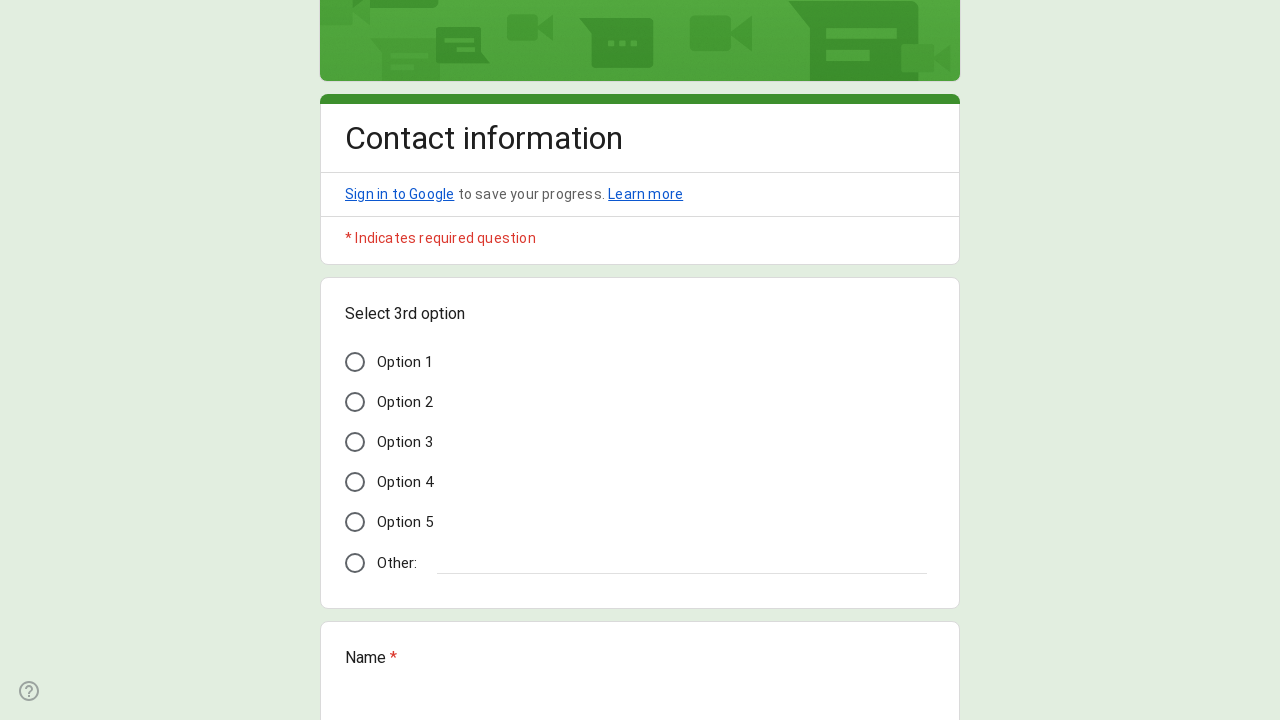

Filled email field with 'test@testdomain.com' on xpath=//*[@id='mG61Hd']/div[2]/div/div[2]/div[3]/div/div/div[2]/div/div[1]/div/d
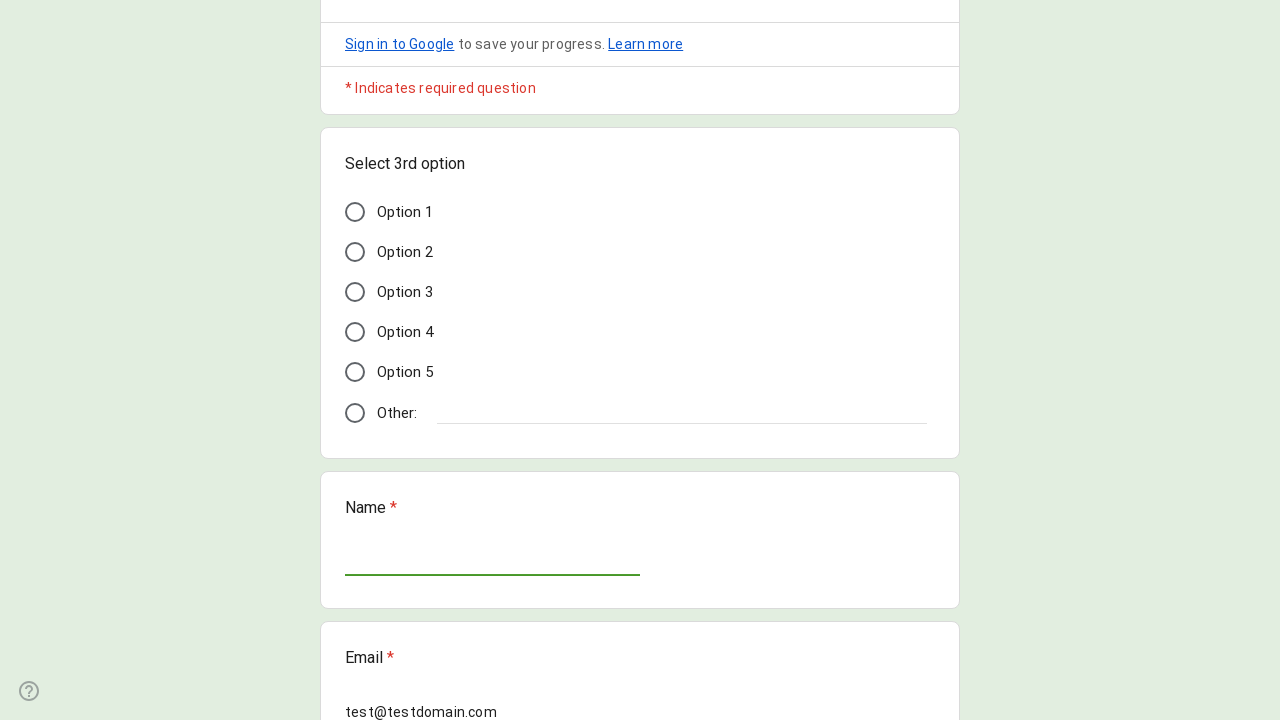

Filled address field with 'test address' on xpath=//*[@id='mG61Hd']/div[2]/div/div[2]/div[4]/div/div/div[2]/div/div[1]/div[2
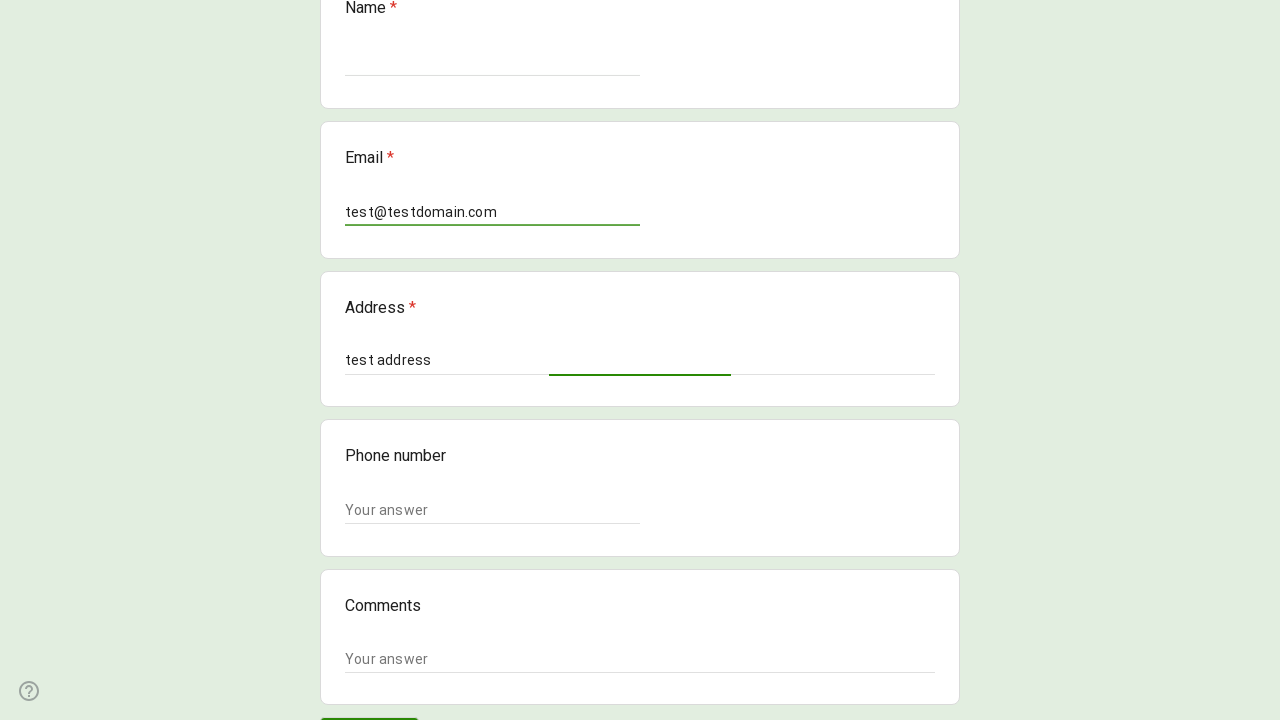

Clicked send button to submit form with spaces-only name at (369, 702) on xpath=//*[@id='mG61Hd']/div[2]/div/div[3]/div[1]/div[1]/div/span/span
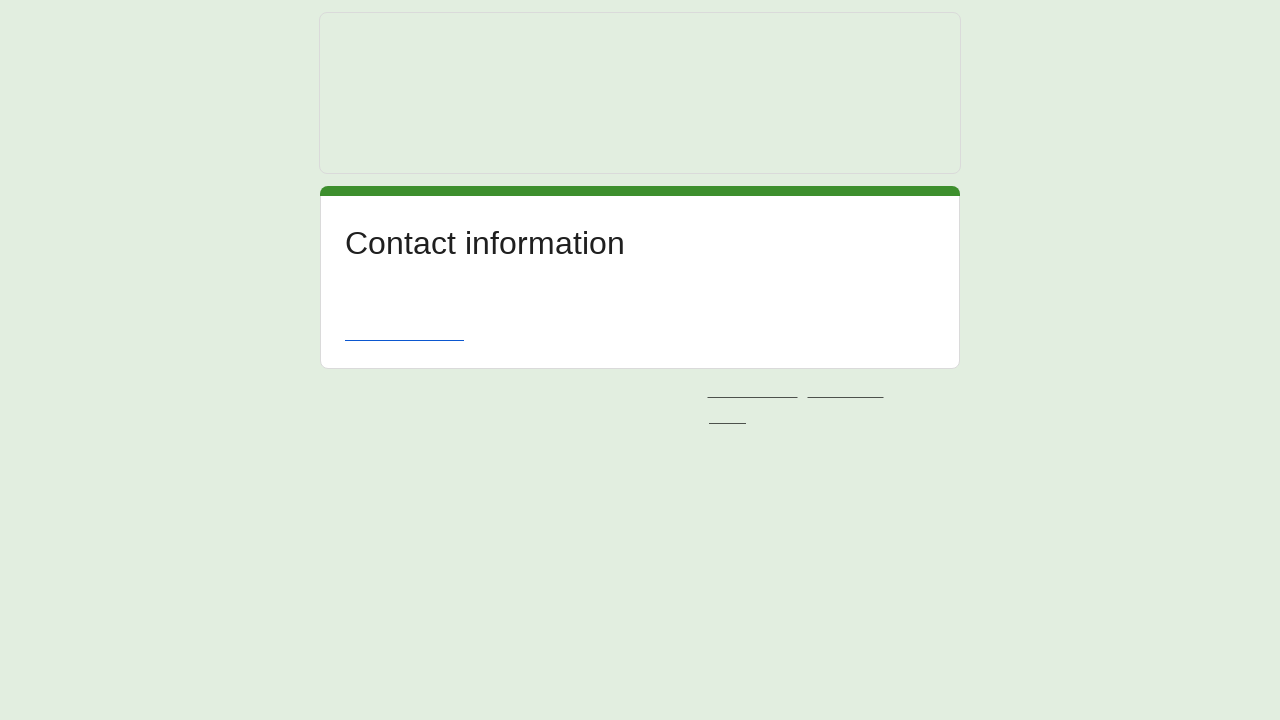

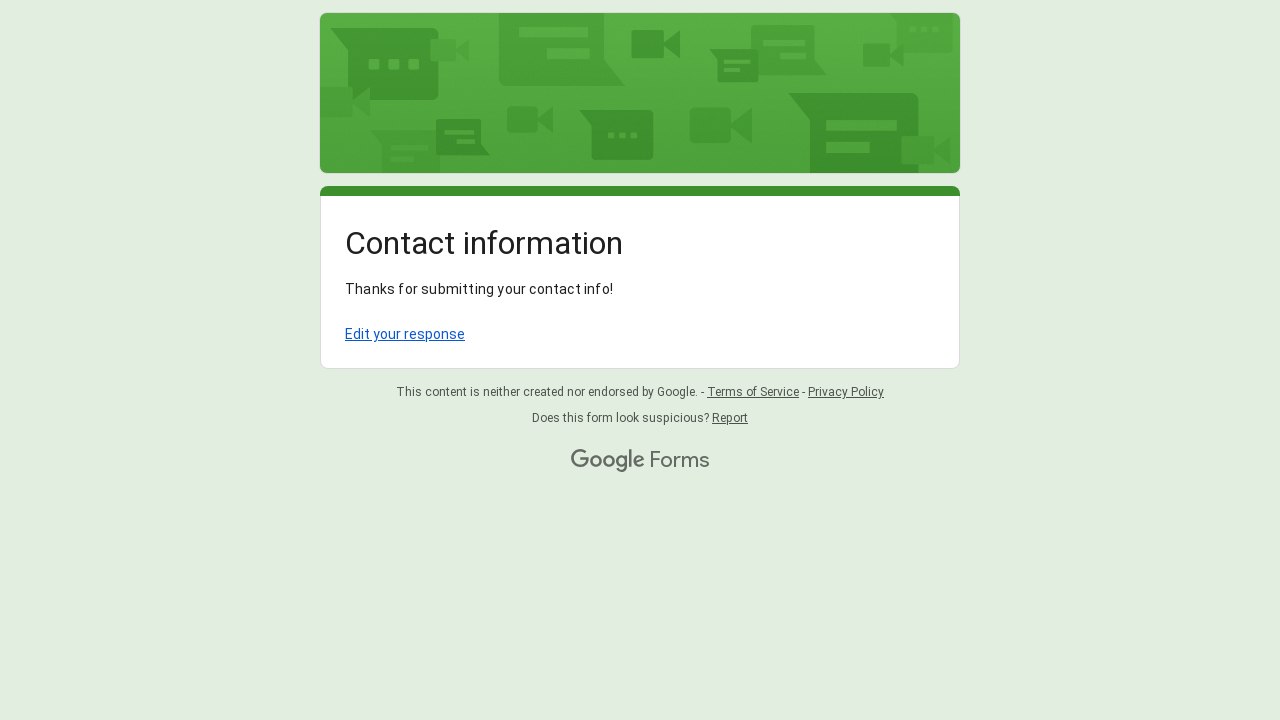